Navigates to wisequarter.com website and verifies the page loads successfully

Starting URL: http://www.wisequarter.com

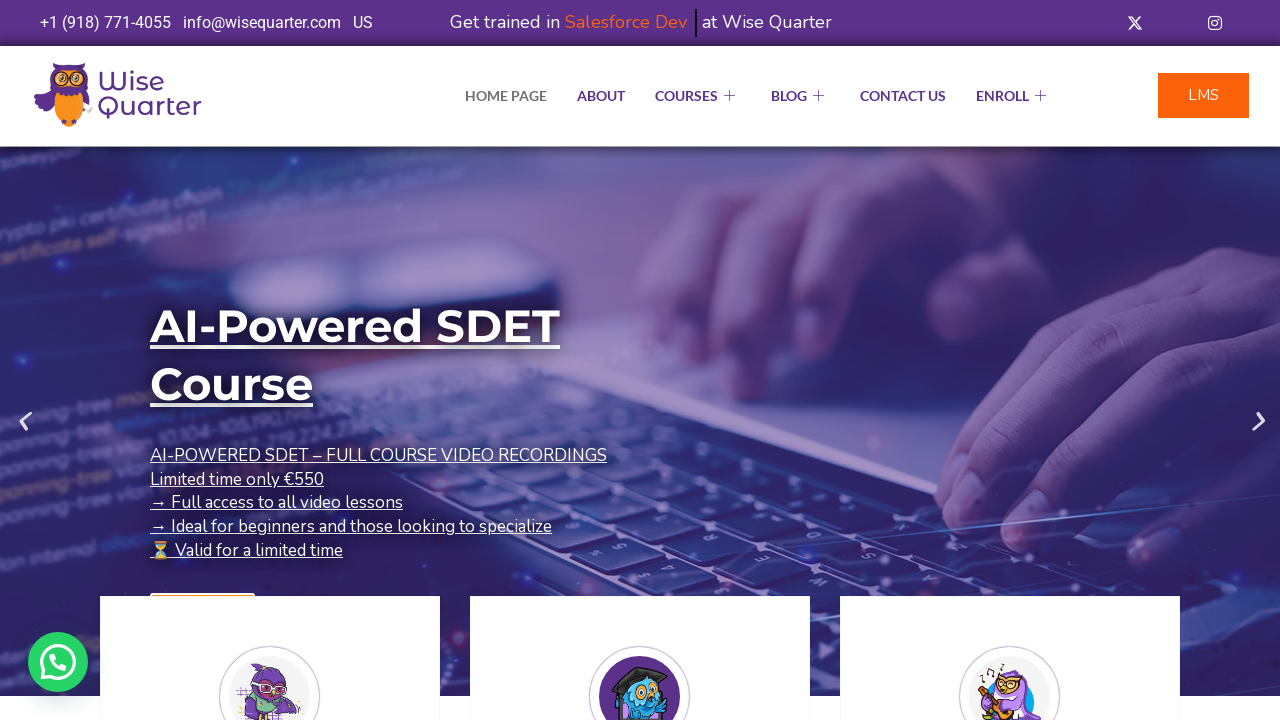

Page DOM content loaded successfully
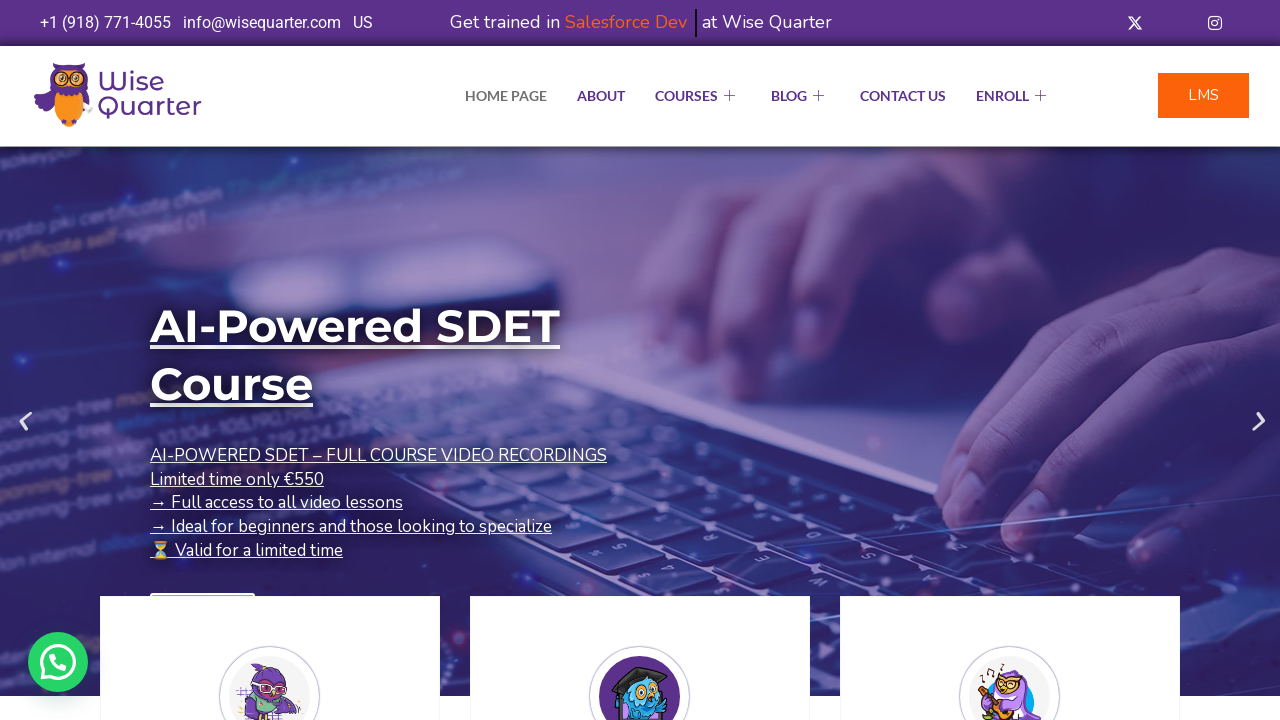

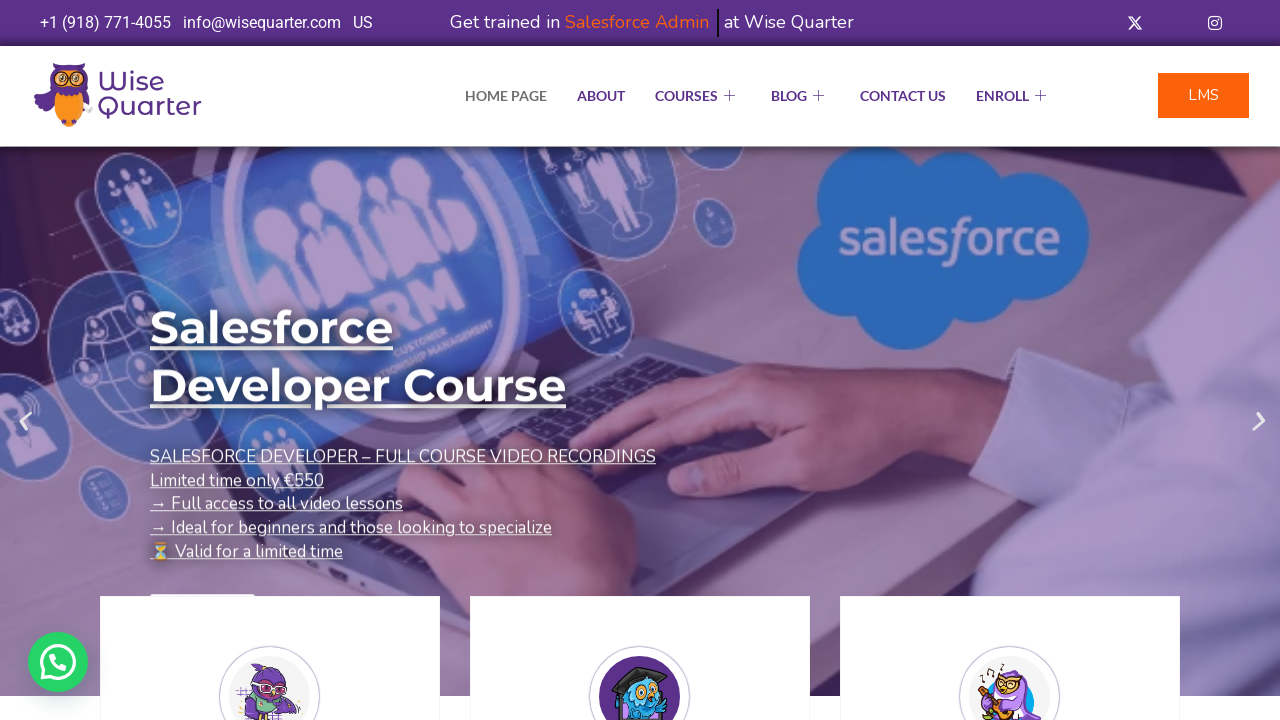